Tests drag and drop functionality by dragging a football element to two different drop zones and verifying successful drops

Starting URL: https://v1.training-support.net/selenium/drag-drop

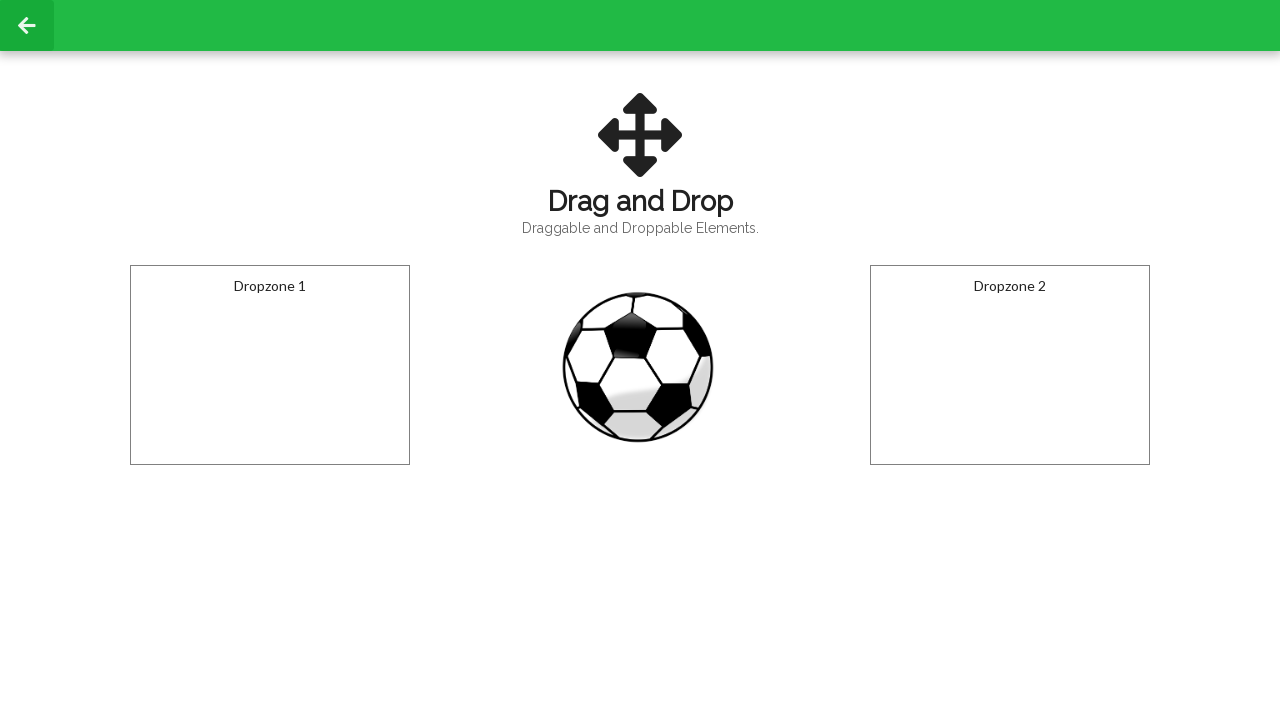

Navigated to drag and drop test page
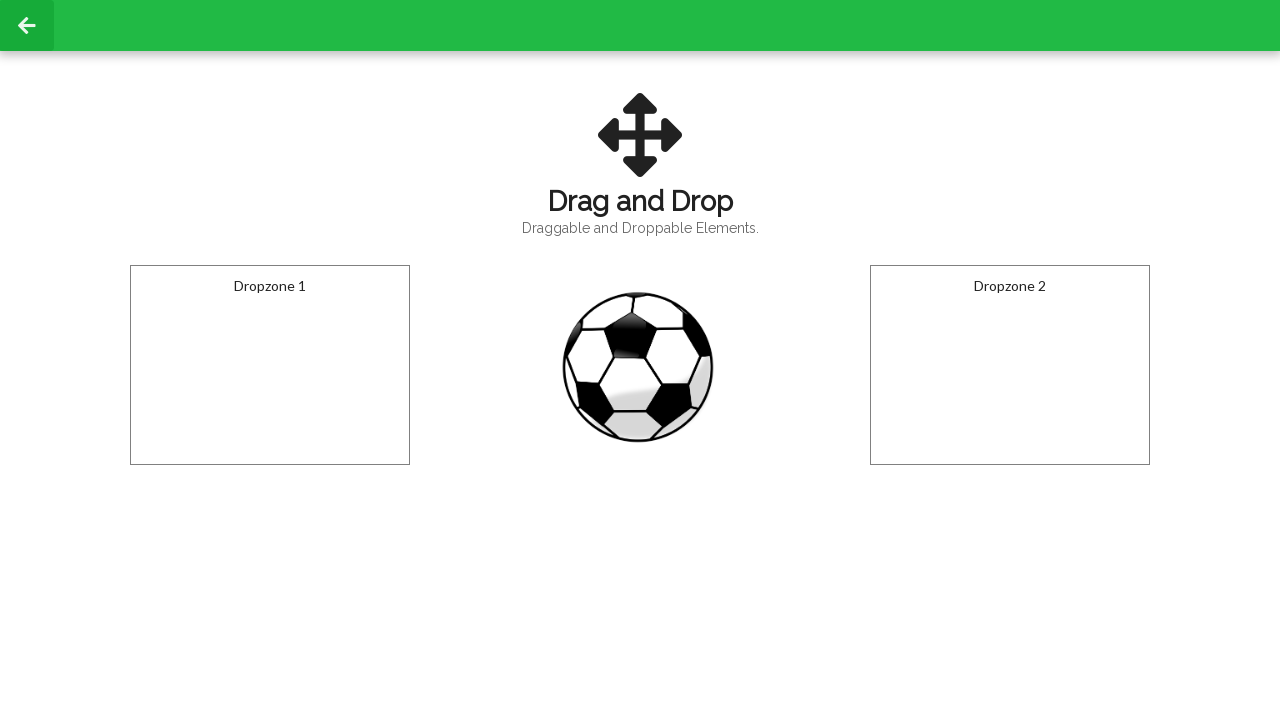

Located football element with ID 'draggable'
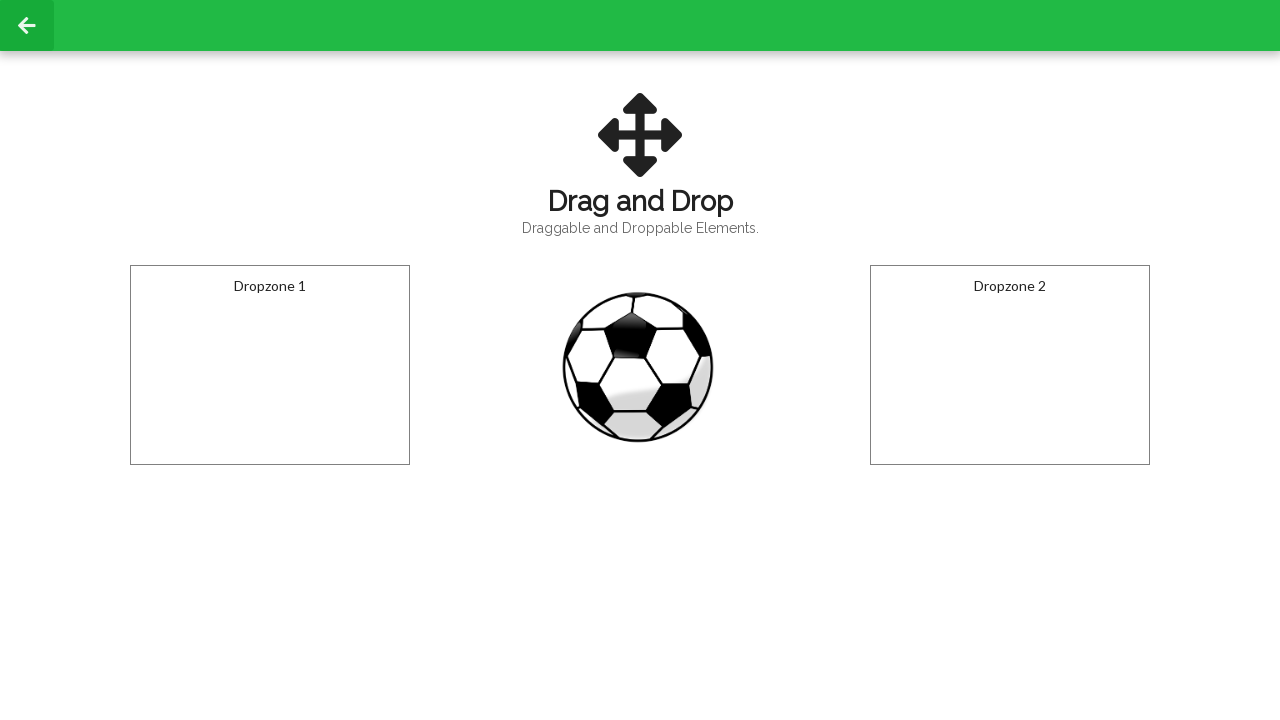

Located first dropzone with ID 'droppable'
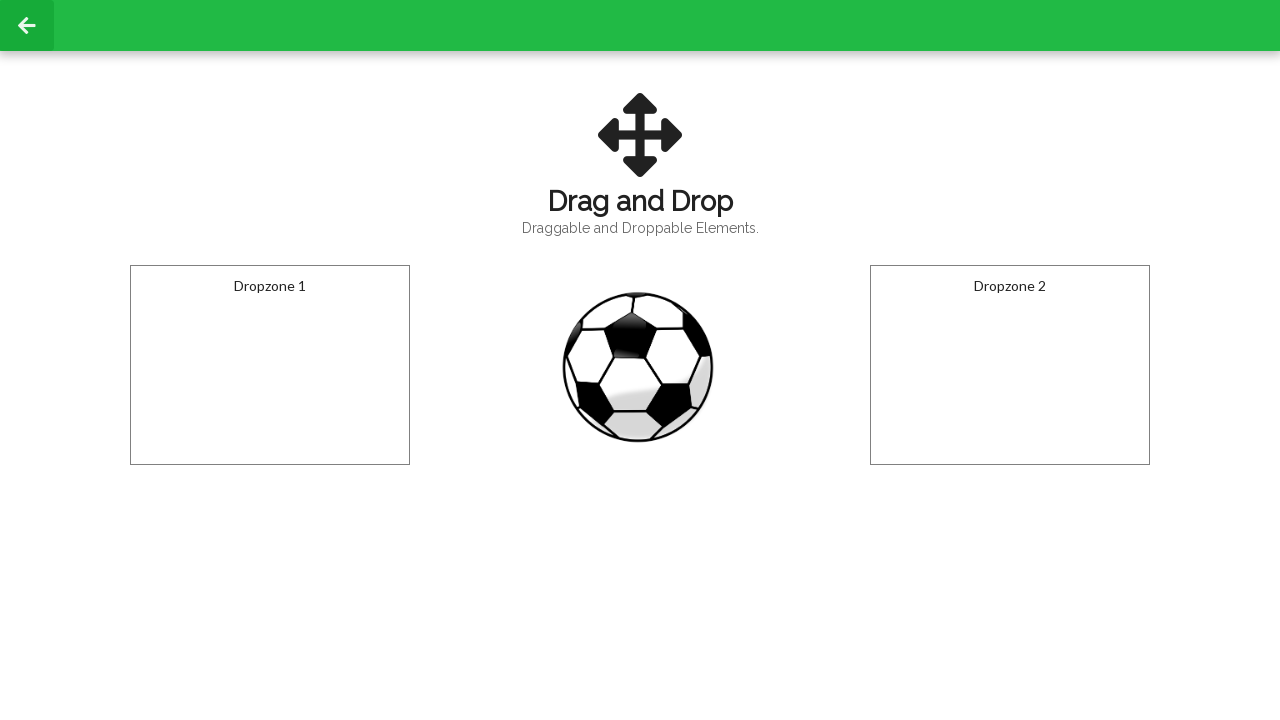

Dragged football element to first dropzone at (270, 365)
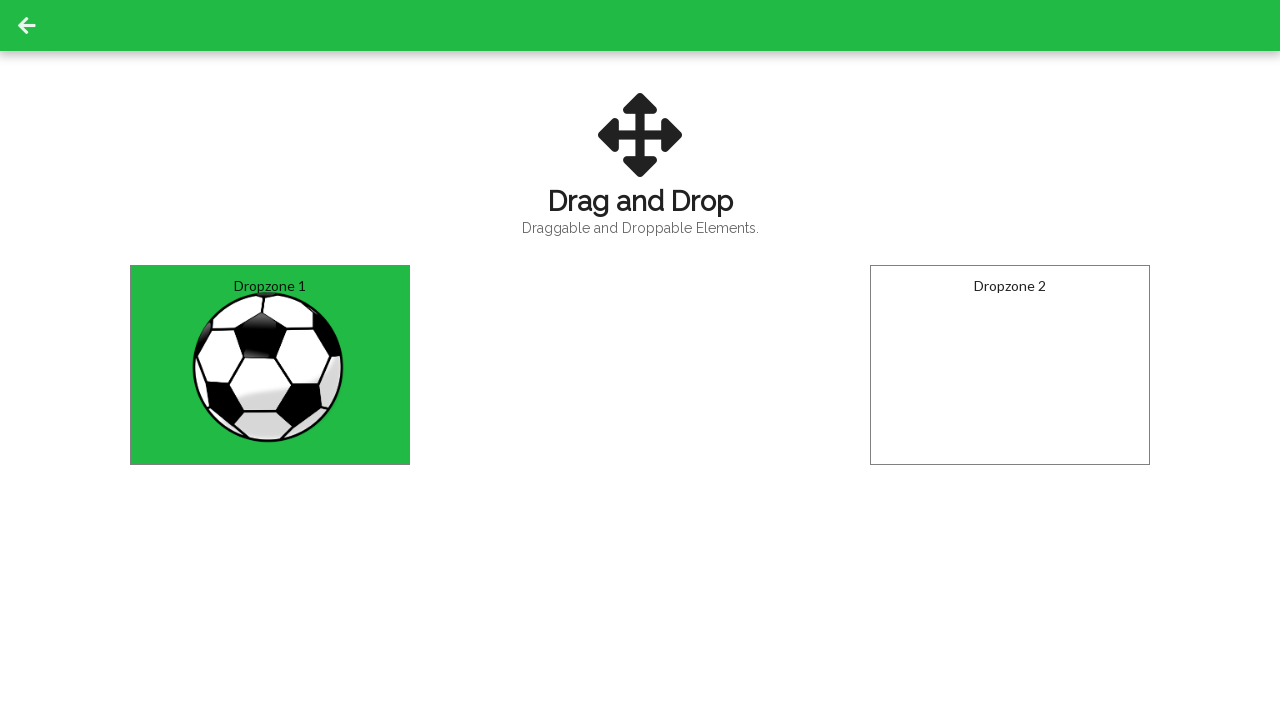

Verified successful drop in first dropzone - 'Dropped!' text appeared
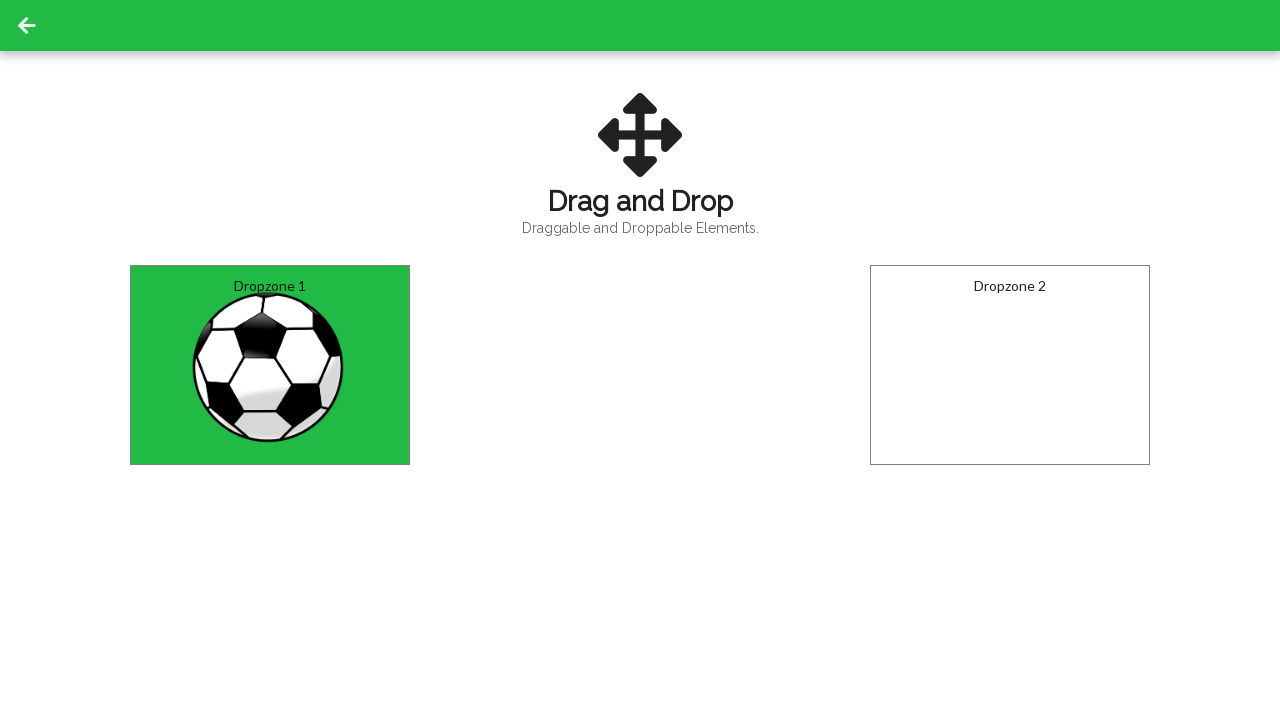

Located second dropzone with ID 'dropzone2'
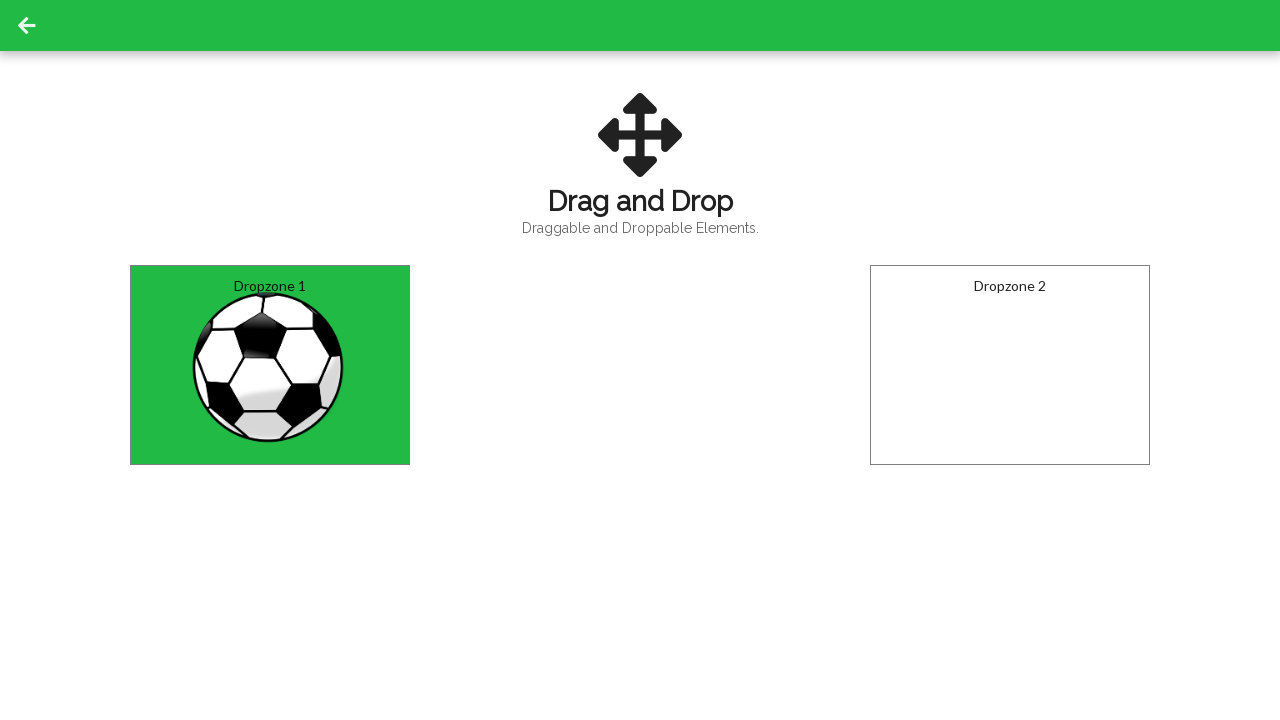

Dragged football element to second dropzone at (1010, 365)
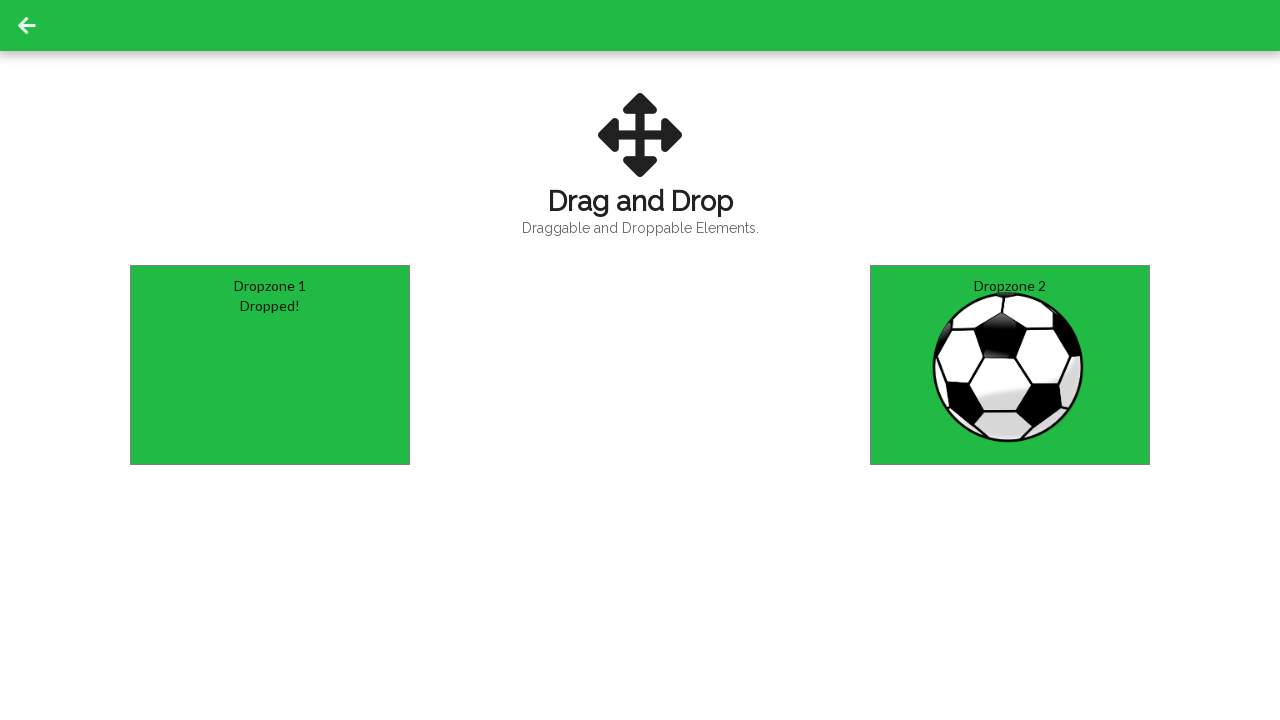

Verified successful drop in second dropzone - 'Dropped!' text appeared
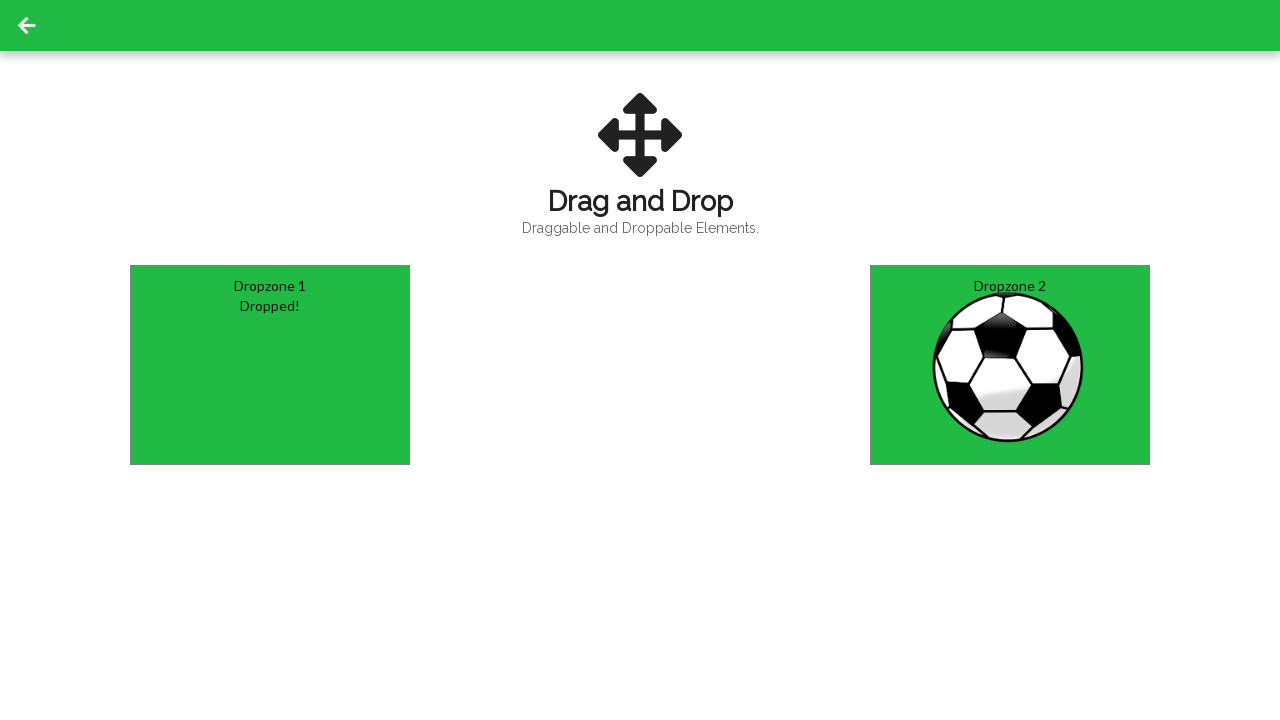

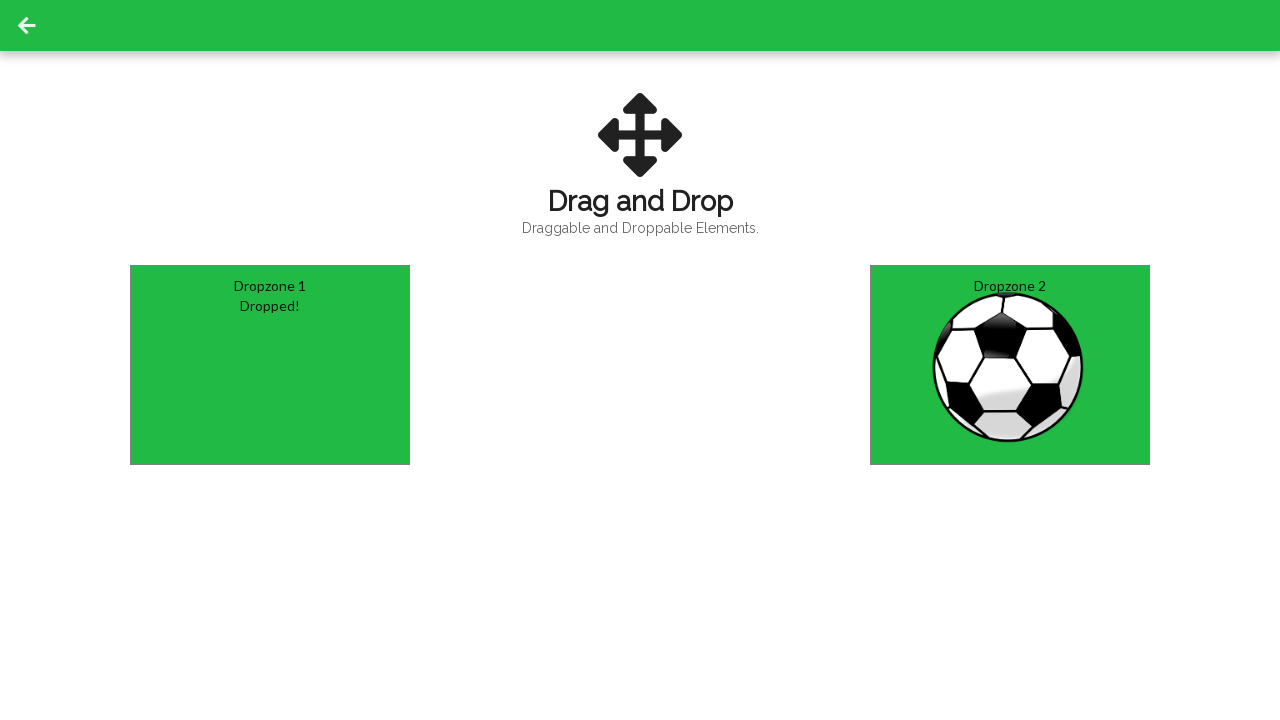